Tests explicit wait functionality by clicking a first button, waiting for a growl notification to disappear, then clicking a second button on a Selenium practice page.

Starting URL: https://leafground.com/waits.xhtml

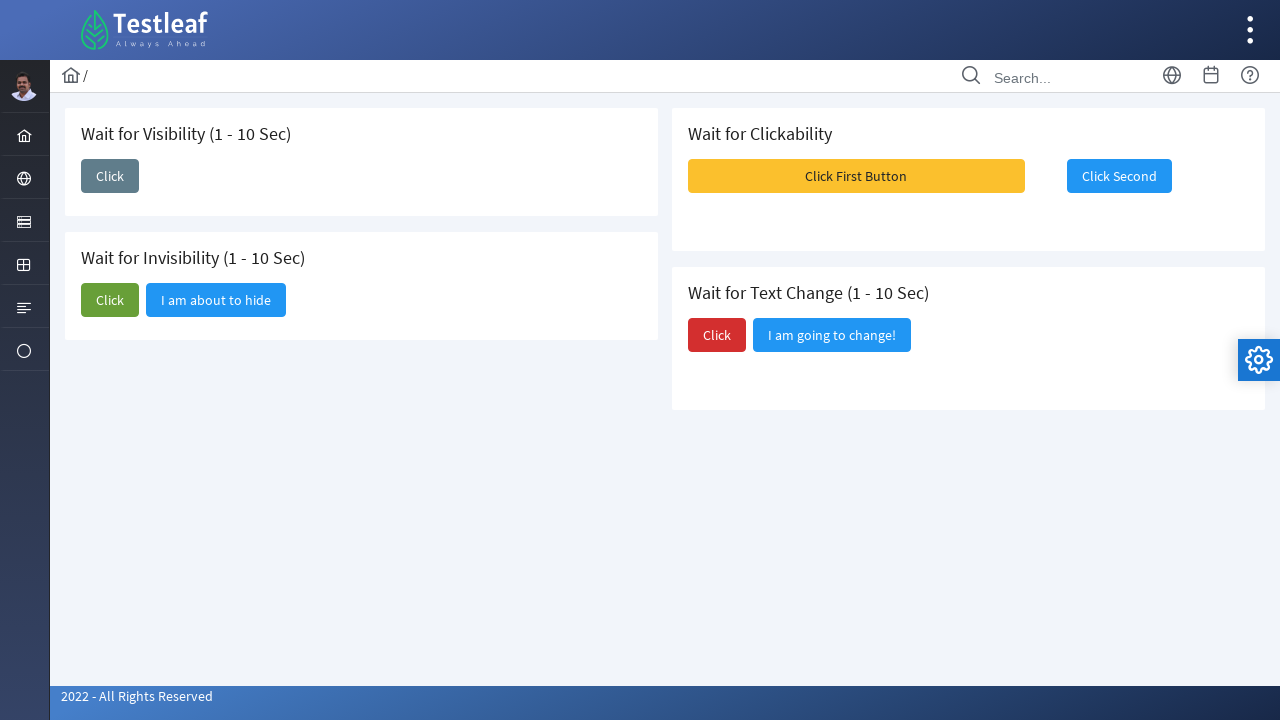

Clicked the first button at (856, 176) on xpath=//span[text()='Click First Button']
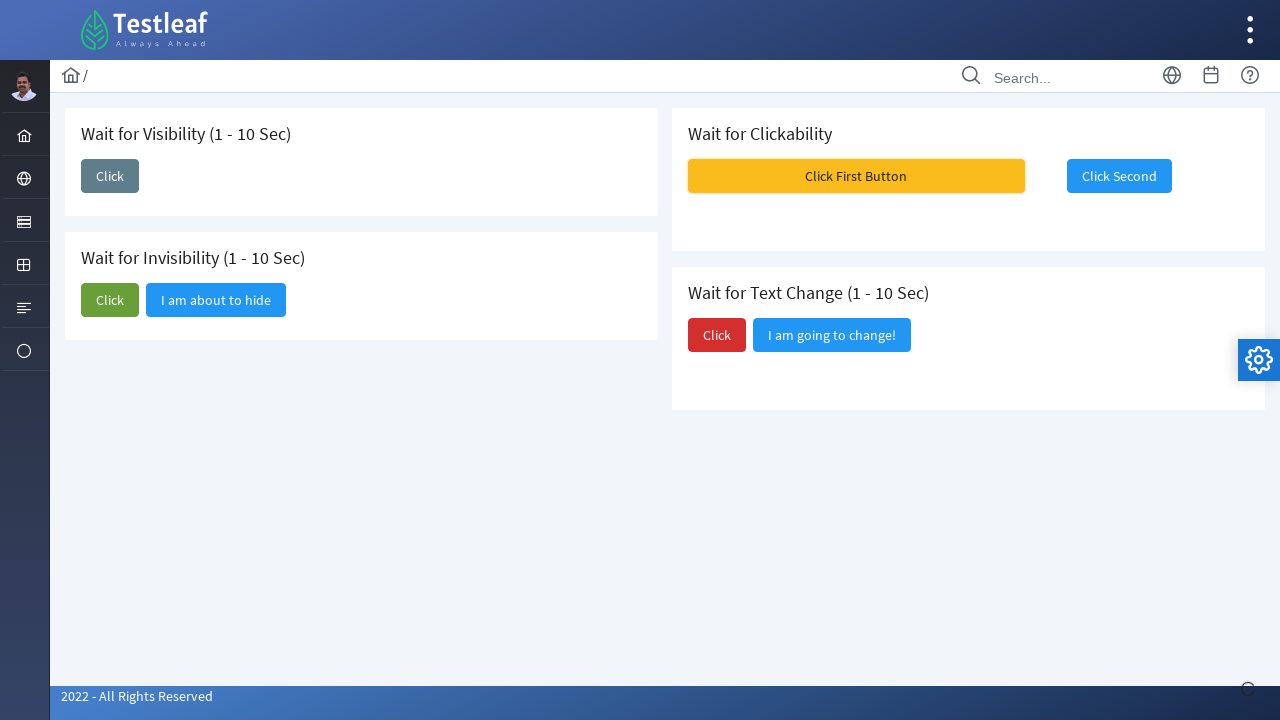

Waited for growl notification to disappear
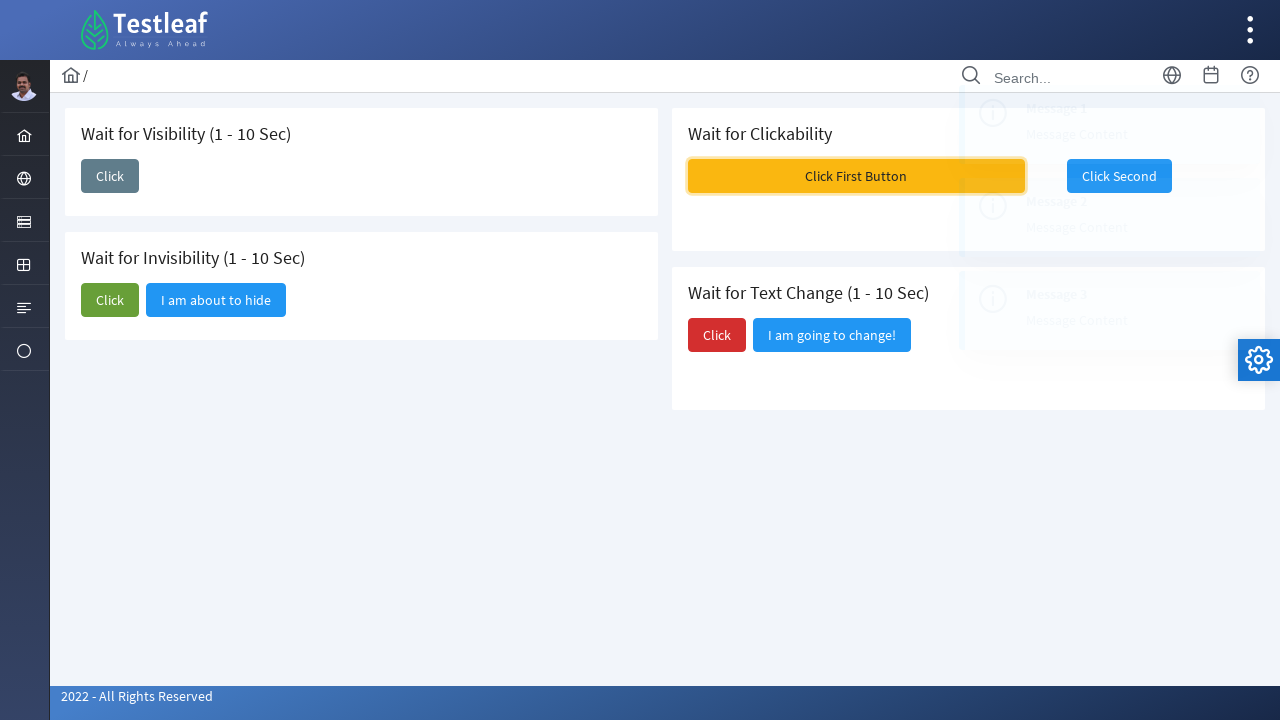

Clicked the second button at (1119, 176) on xpath=//span[text()='Click Second']
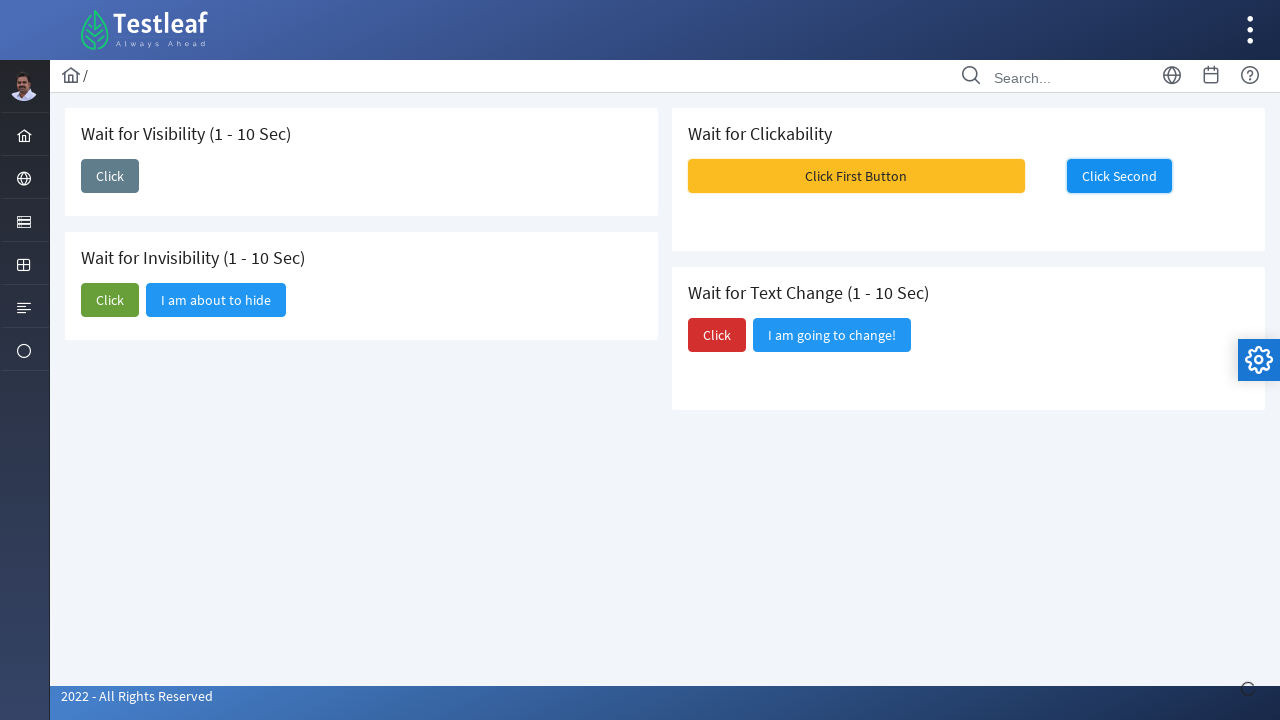

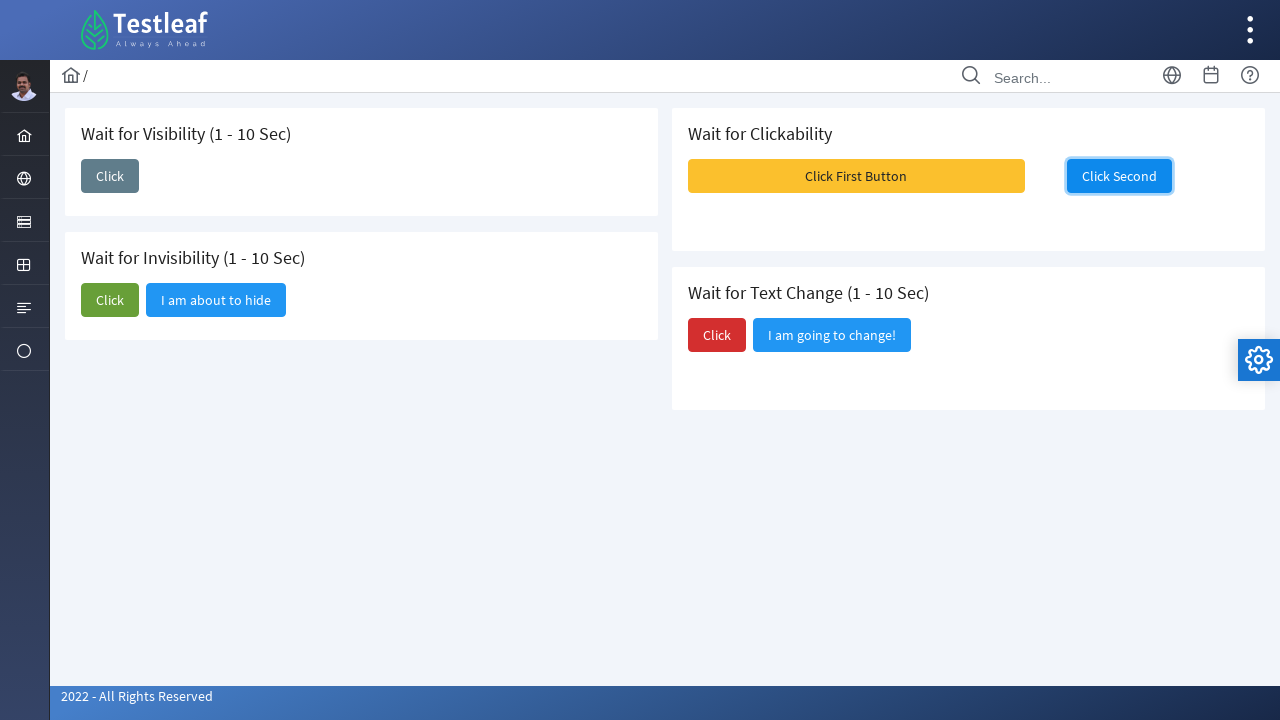